Verifies that the login page header text displays "Login"

Starting URL: https://opensource-demo.orangehrmlive.com/

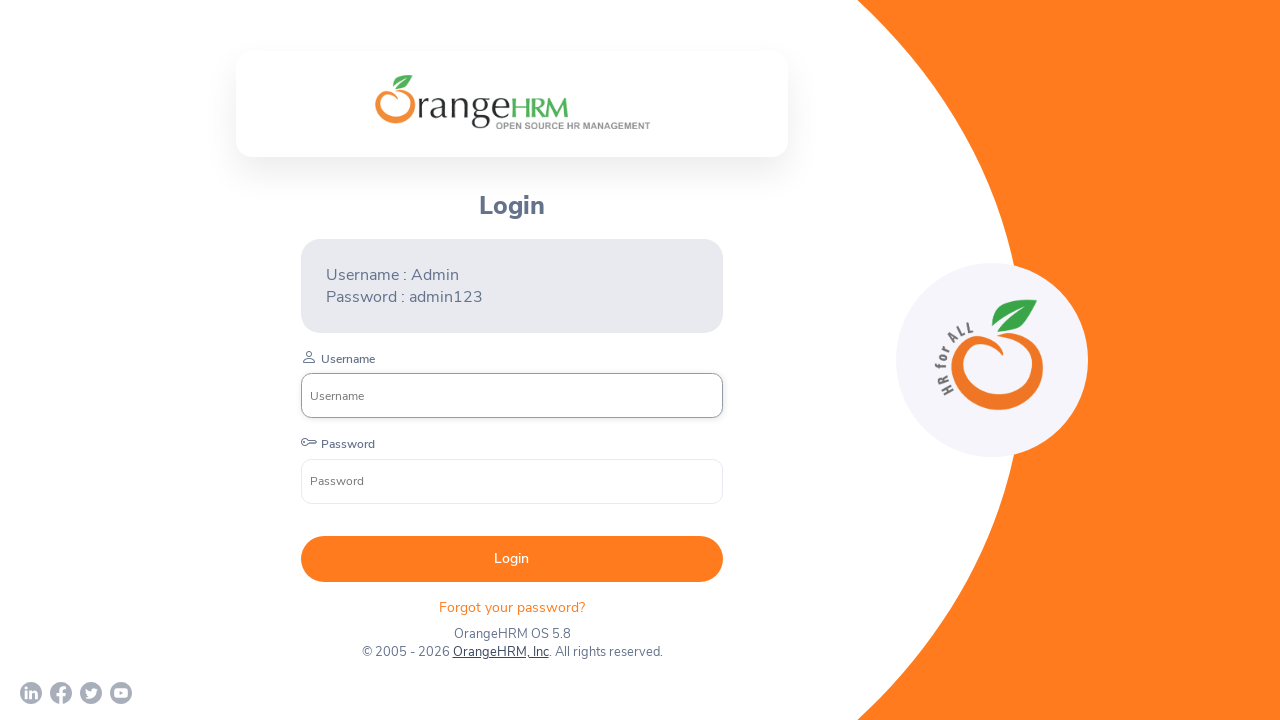

Waited for header element (h5) to be visible
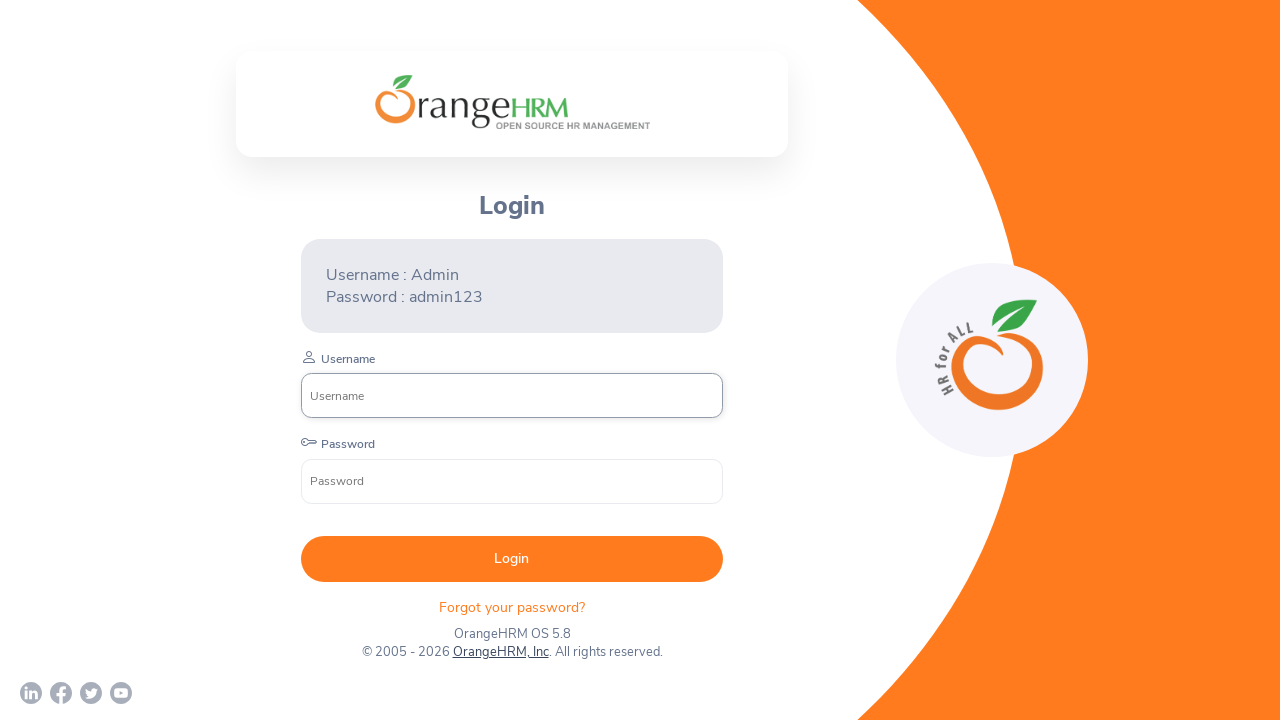

Retrieved header text content from h5 element
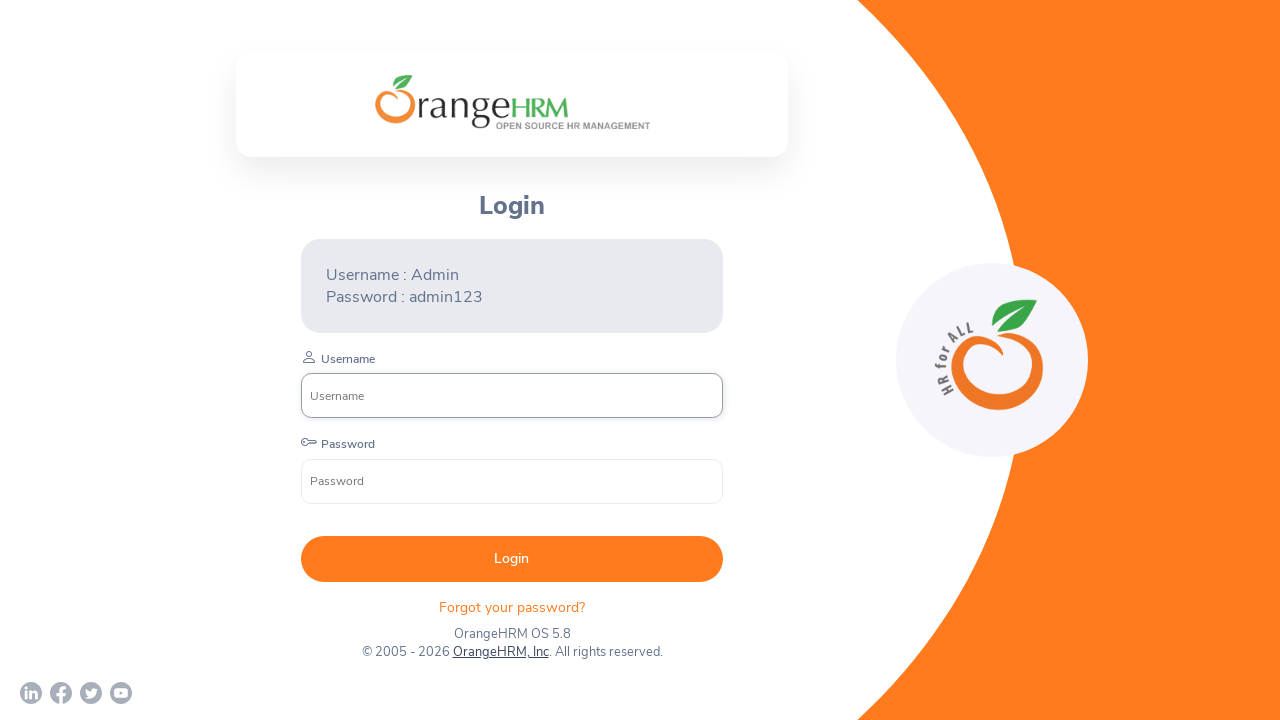

Verified that header text displays 'Login'
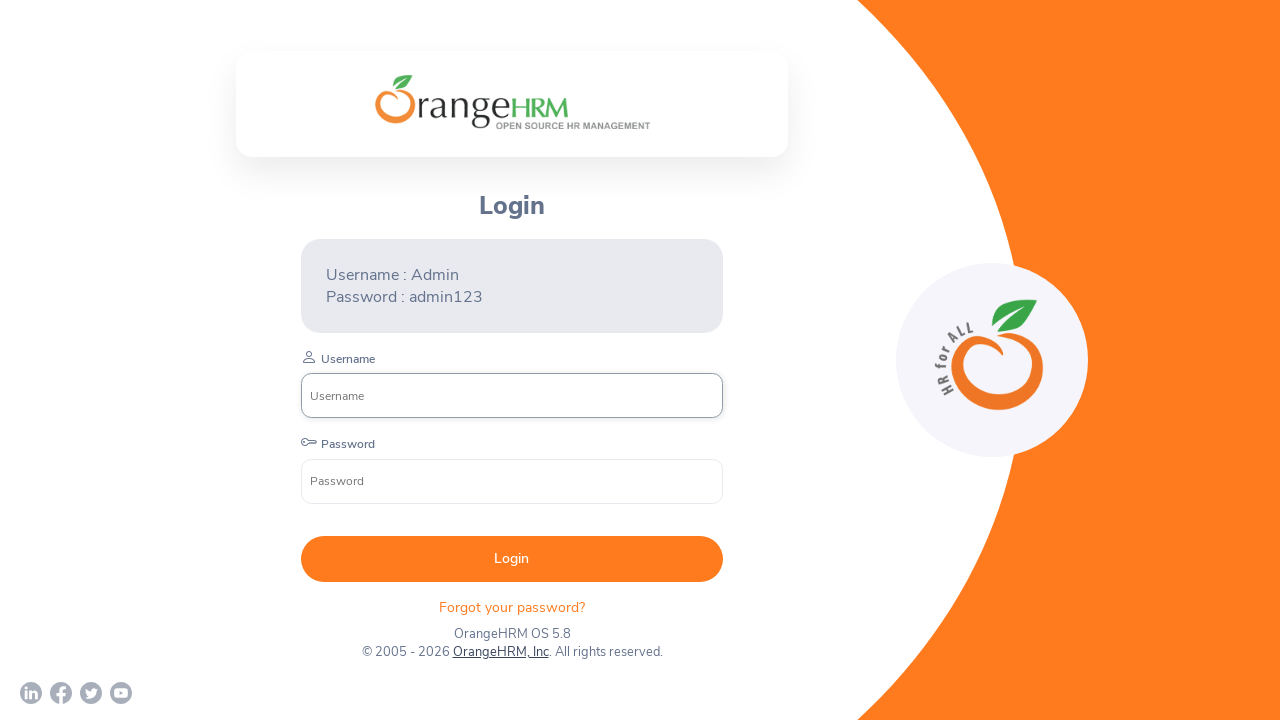

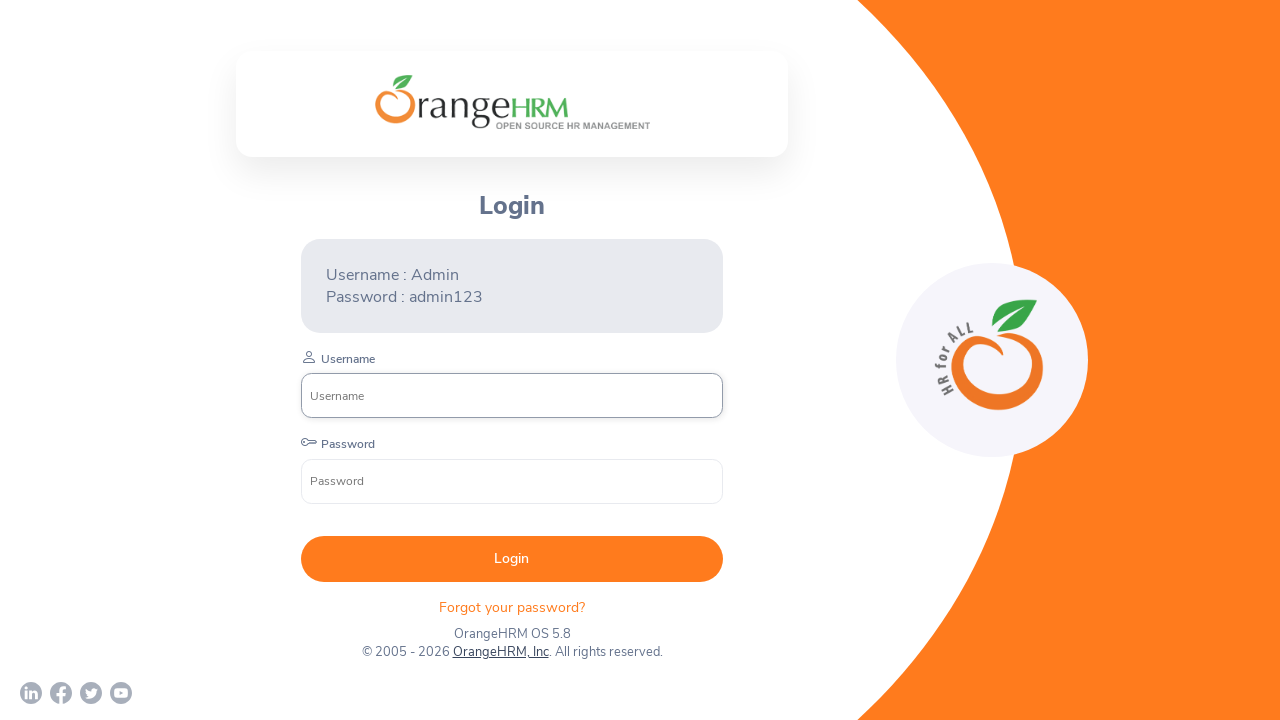